Navigates to the Finviz geographic regions market map page and verifies the map body element loads correctly

Starting URL: https://finviz.com/map.ashx?t=geo

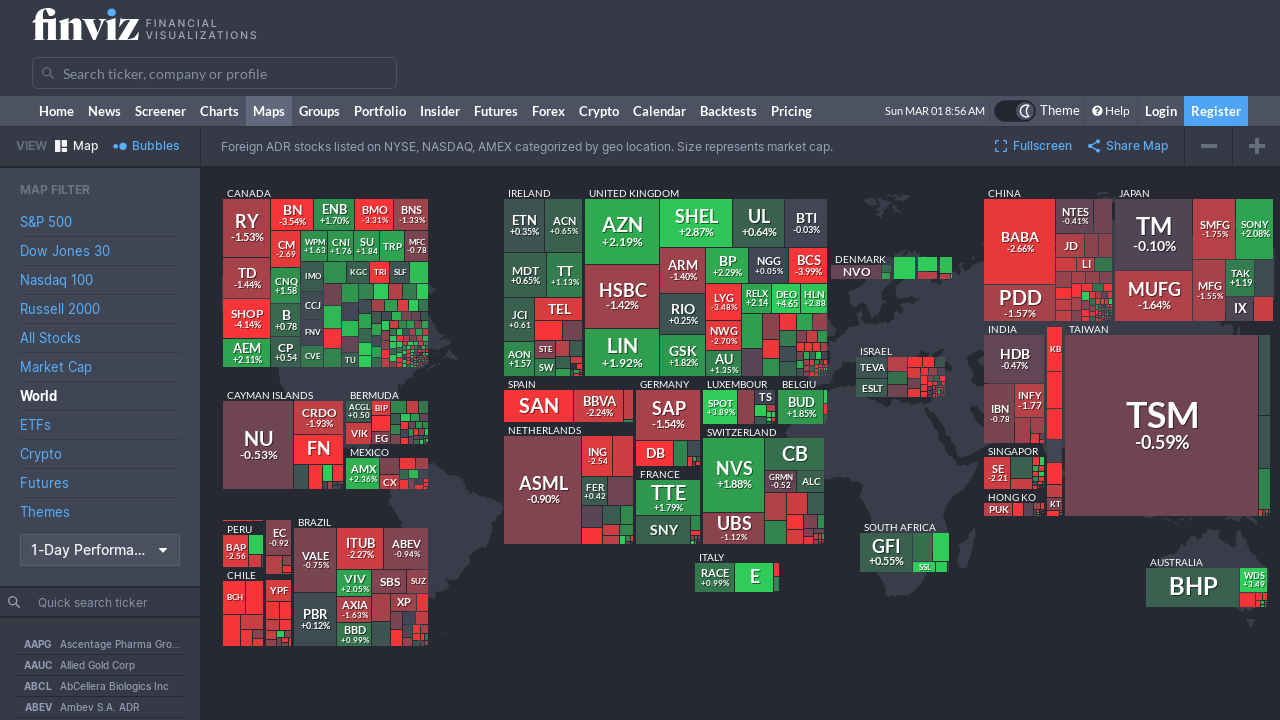

Navigated to Finviz geographic regions market map page
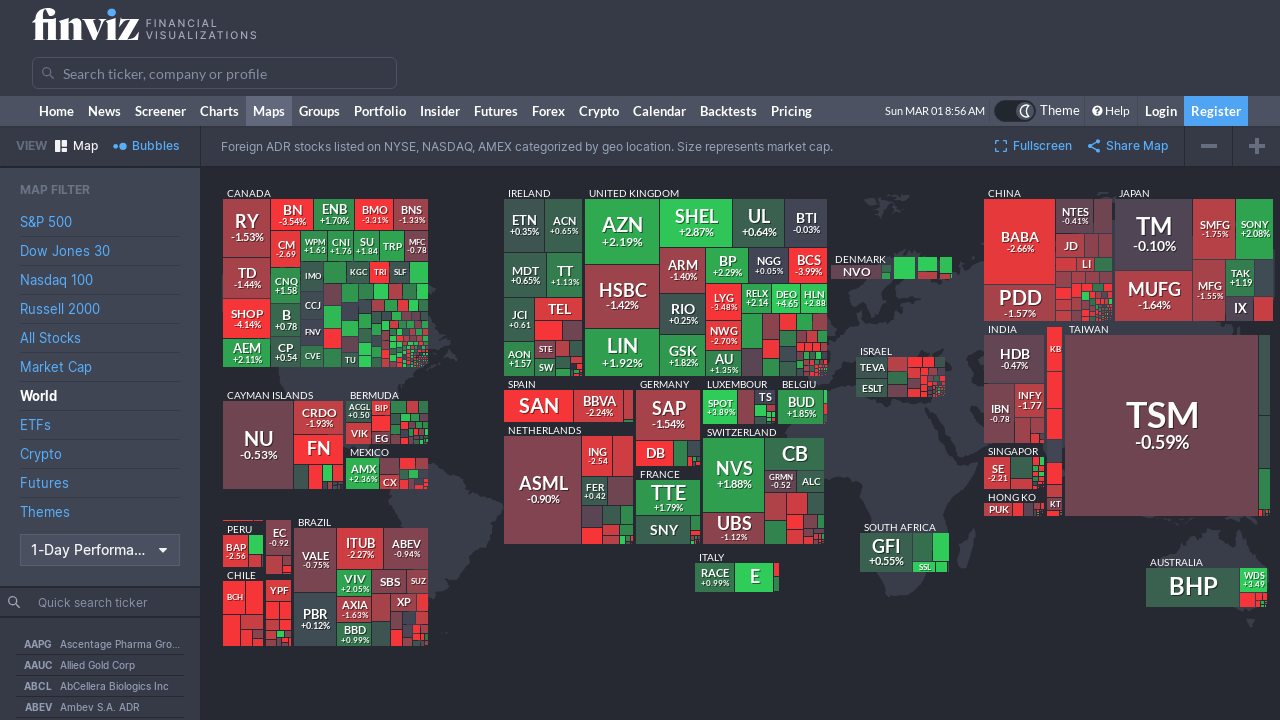

Map body element loaded successfully
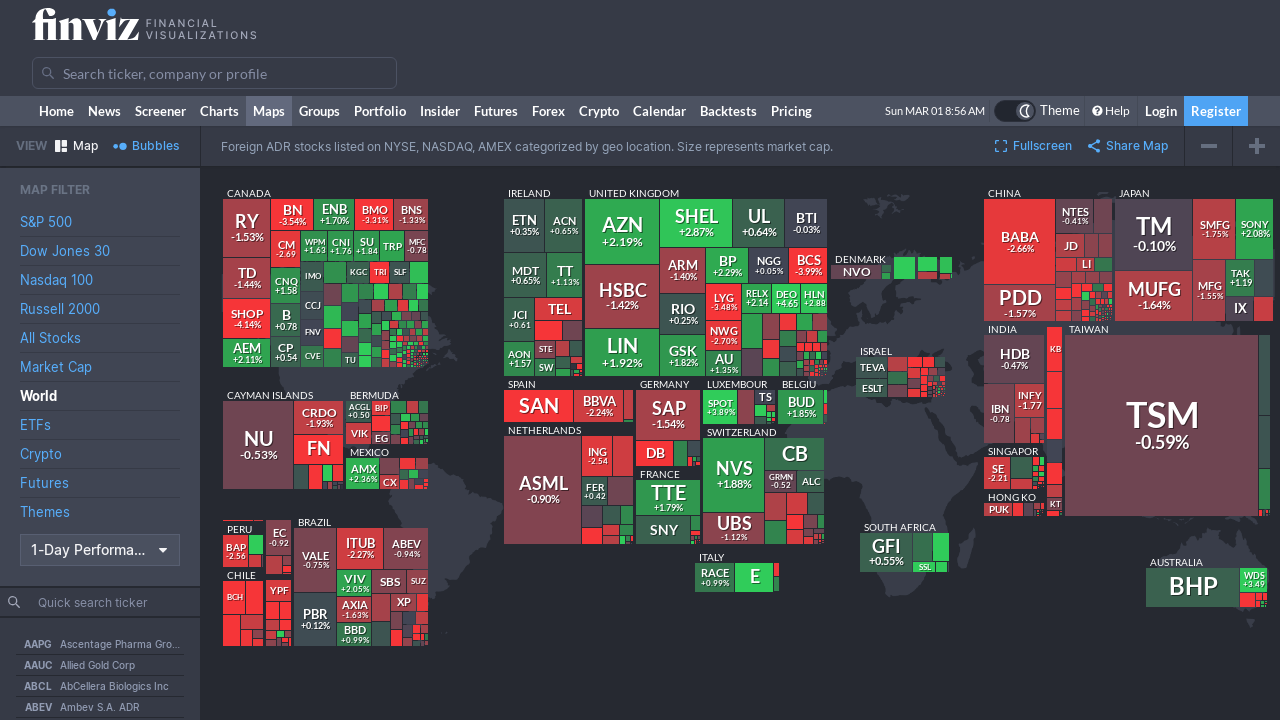

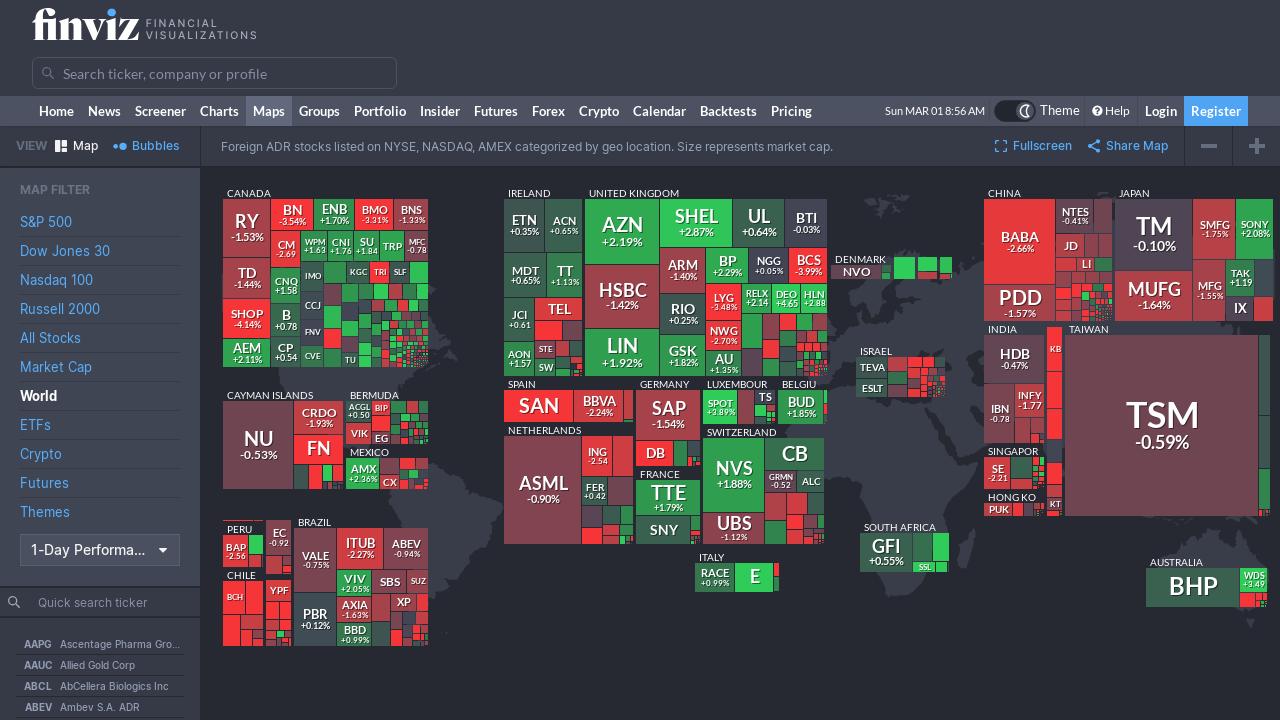